Tests a student registration form by filling in personal details including name, email, gender, phone number, date of birth, subjects, and address fields

Starting URL: https://demoqa.com/automation-practice-form

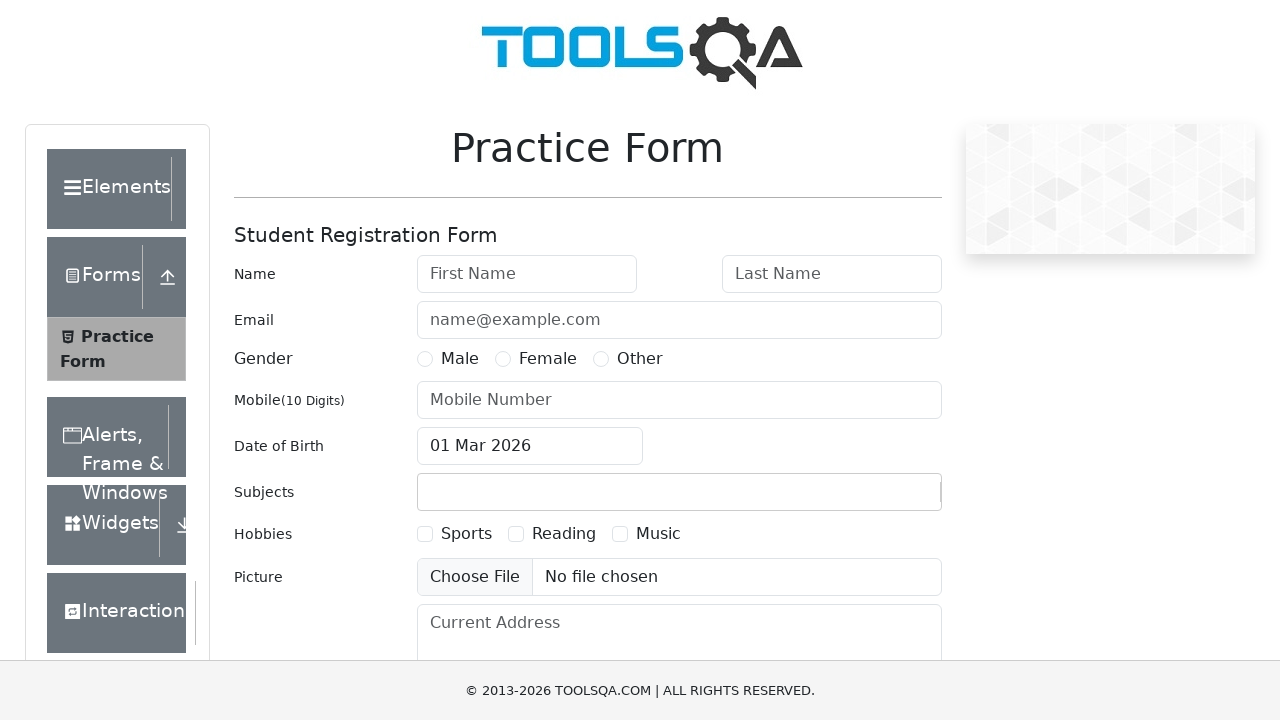

Filled first name field with 'Danny' on #firstName
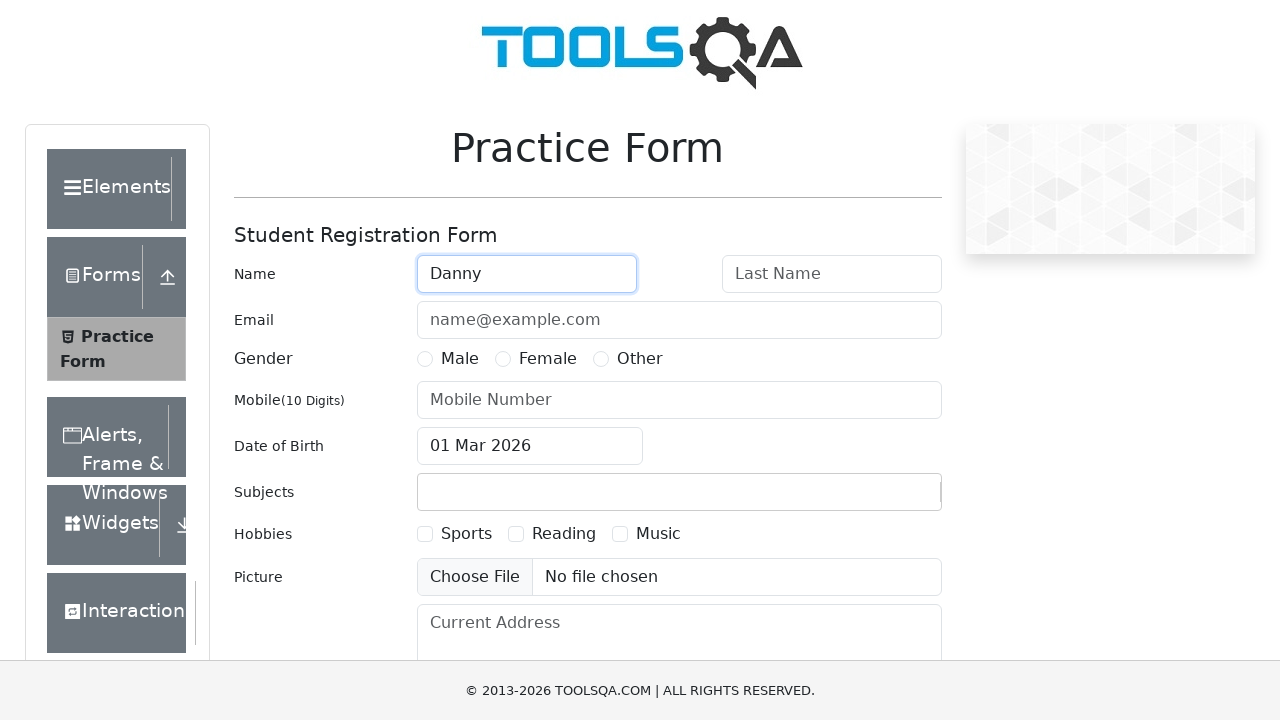

Filled last name field with 'Dan' on #lastName
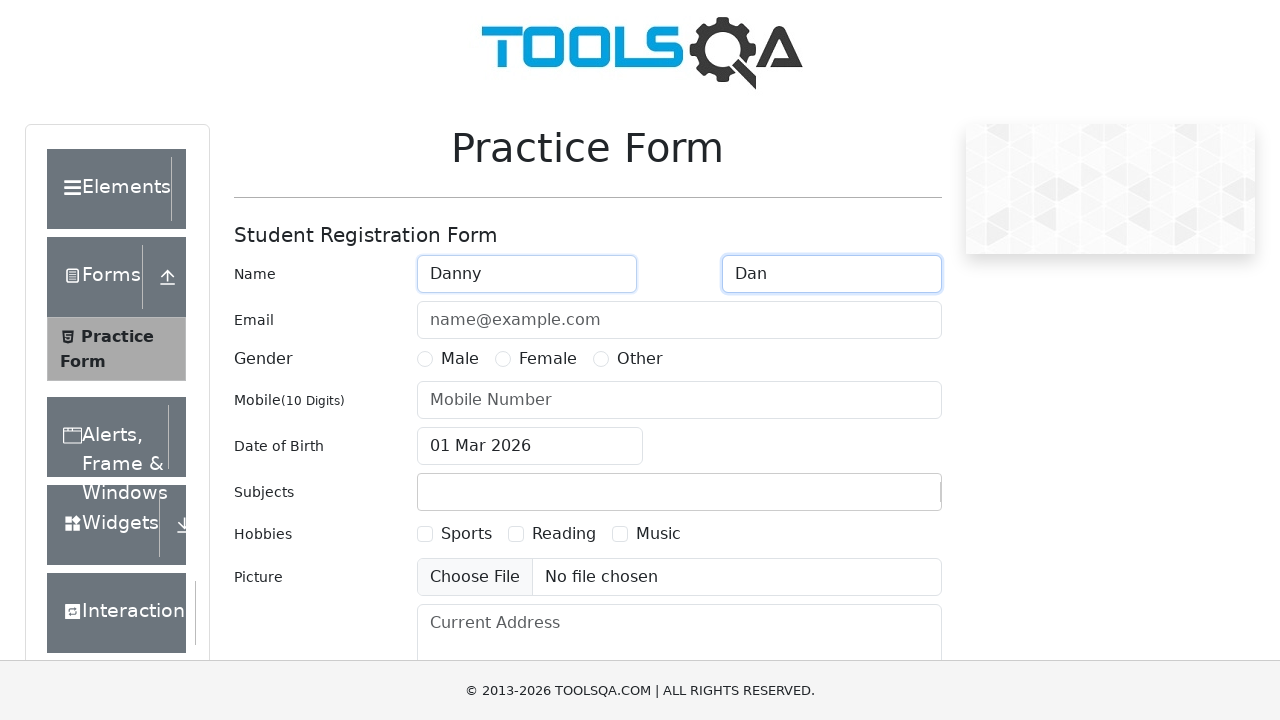

Filled email field with 'Danny@mail.ru' on #userEmail
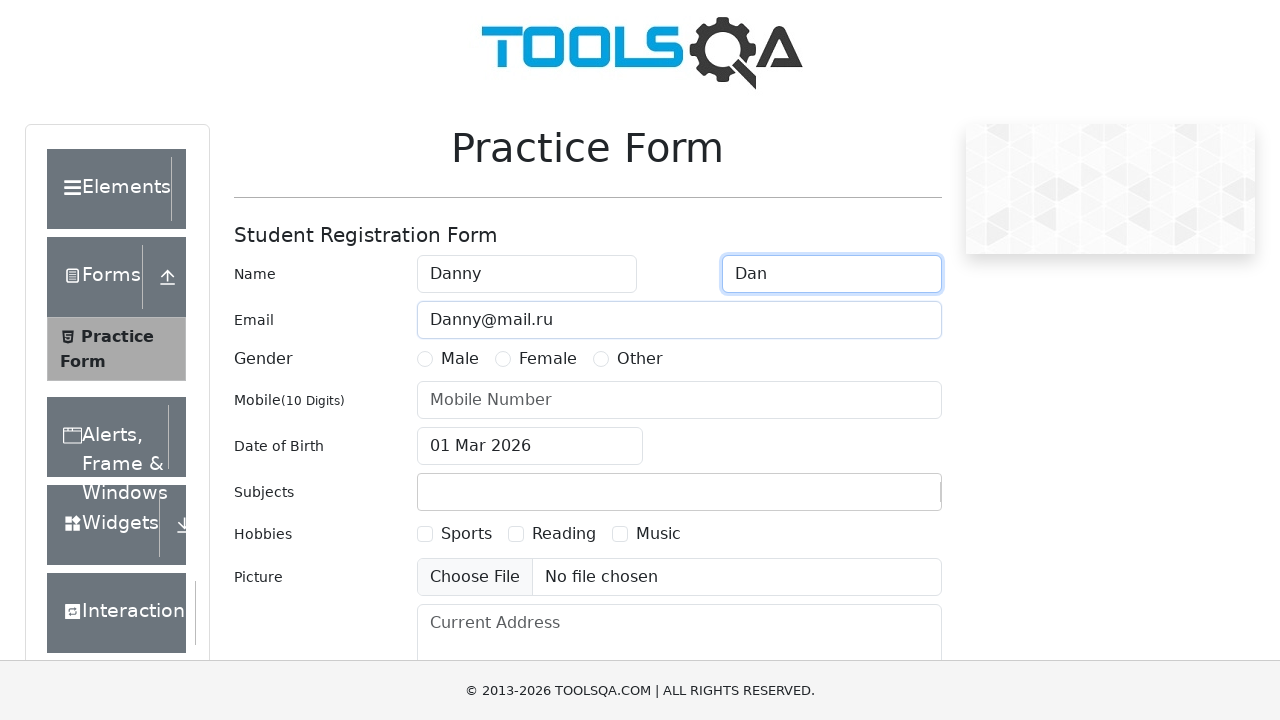

Selected Female gender option at (548, 359) on label[for='gender-radio-2']
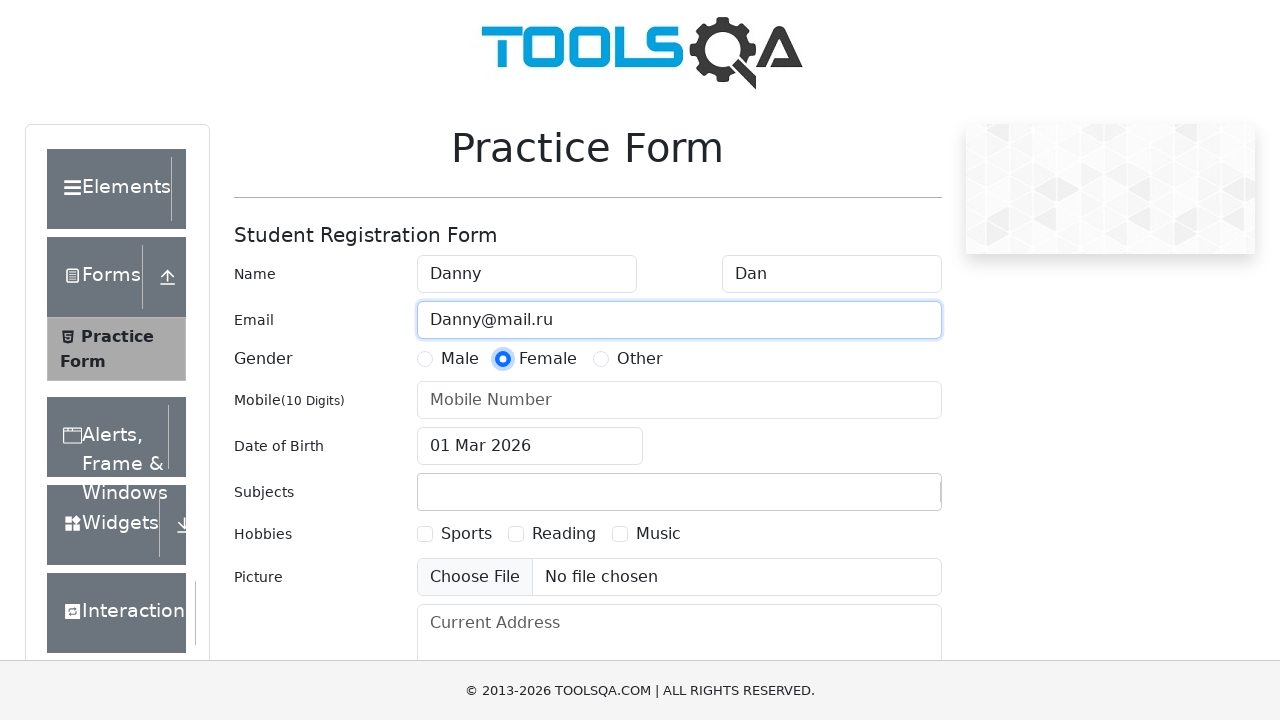

Filled phone number field with '89371703123' on #userNumber
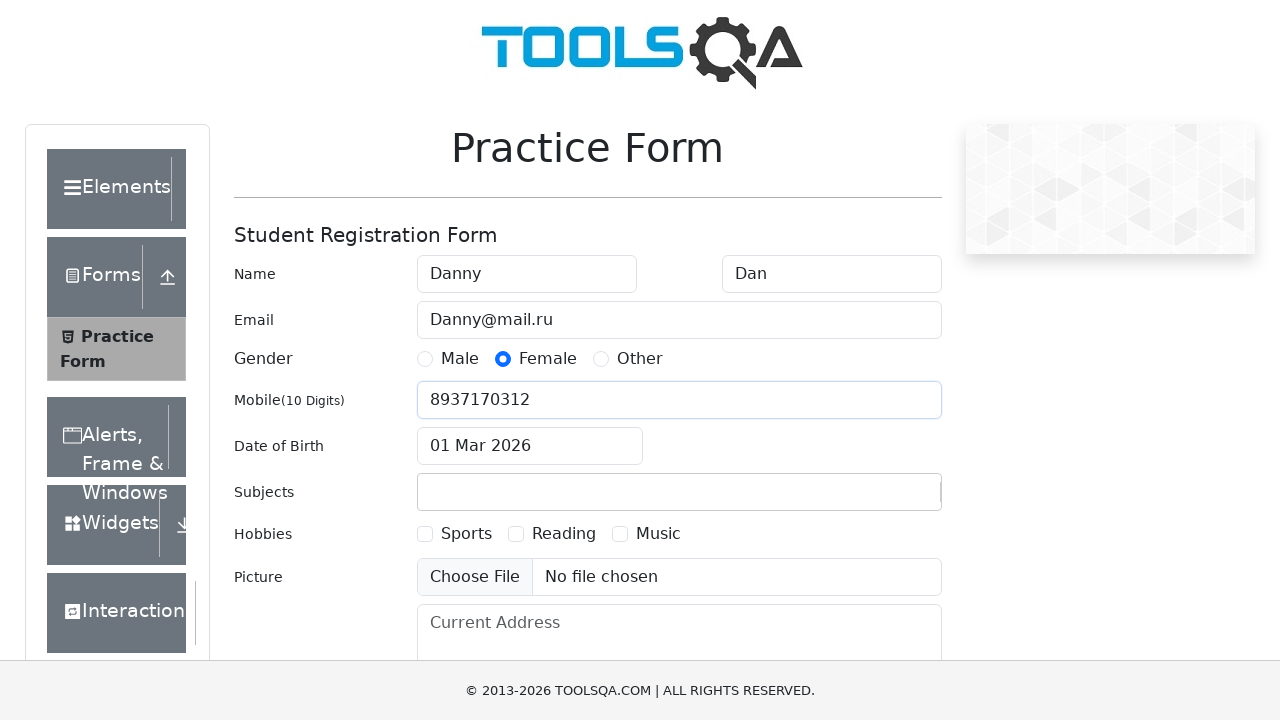

Opened date of birth picker at (530, 446) on #dateOfBirthInput
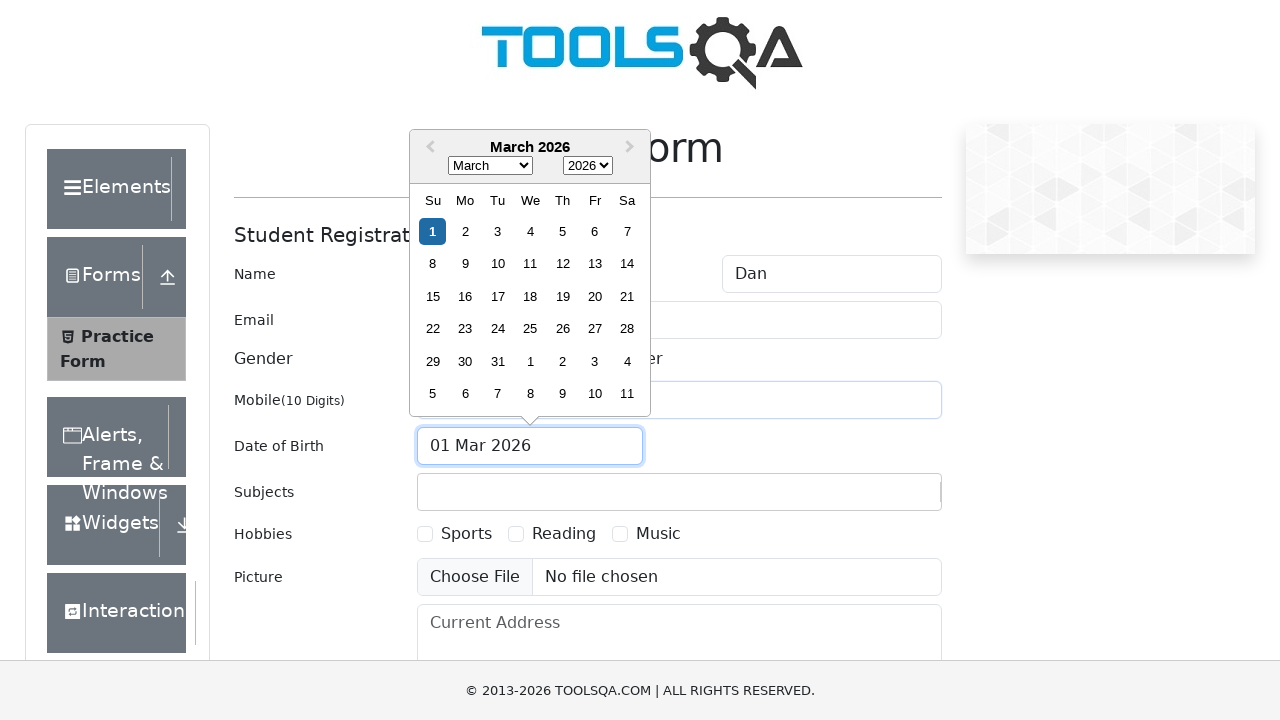

Selected July as birth month on .react-datepicker__month-select
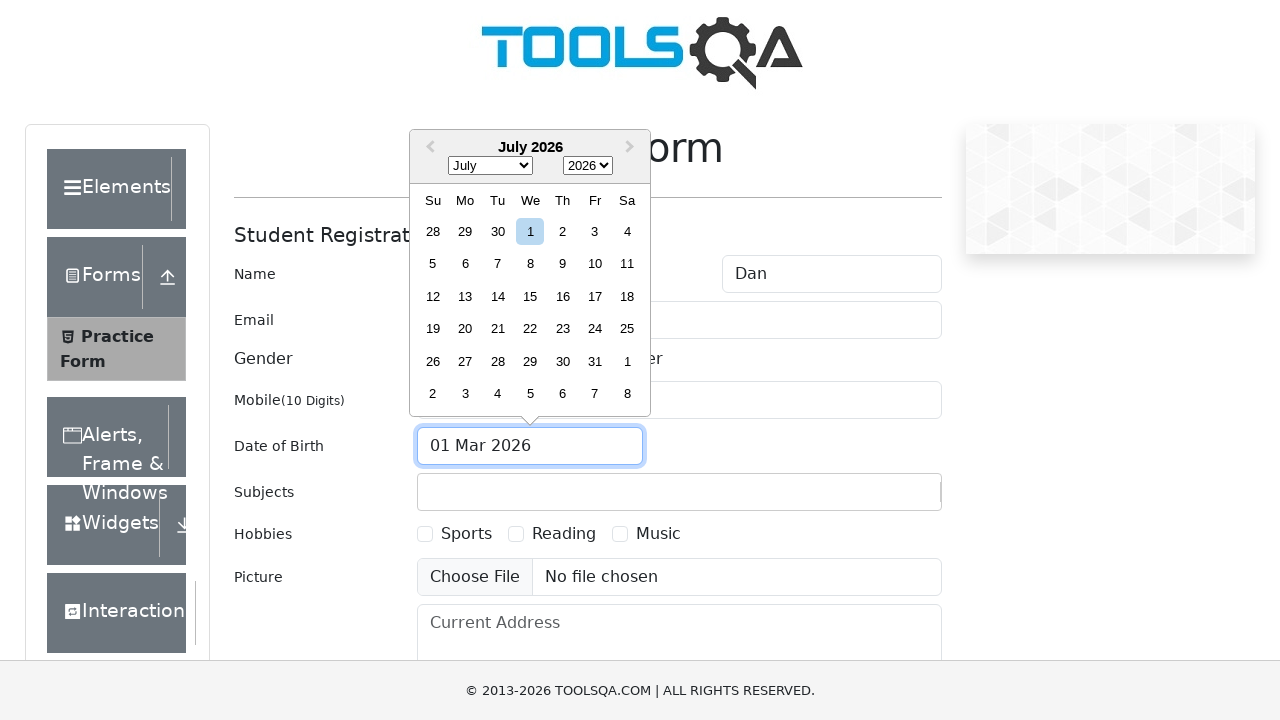

Selected 1988 as birth year on .react-datepicker__year-select
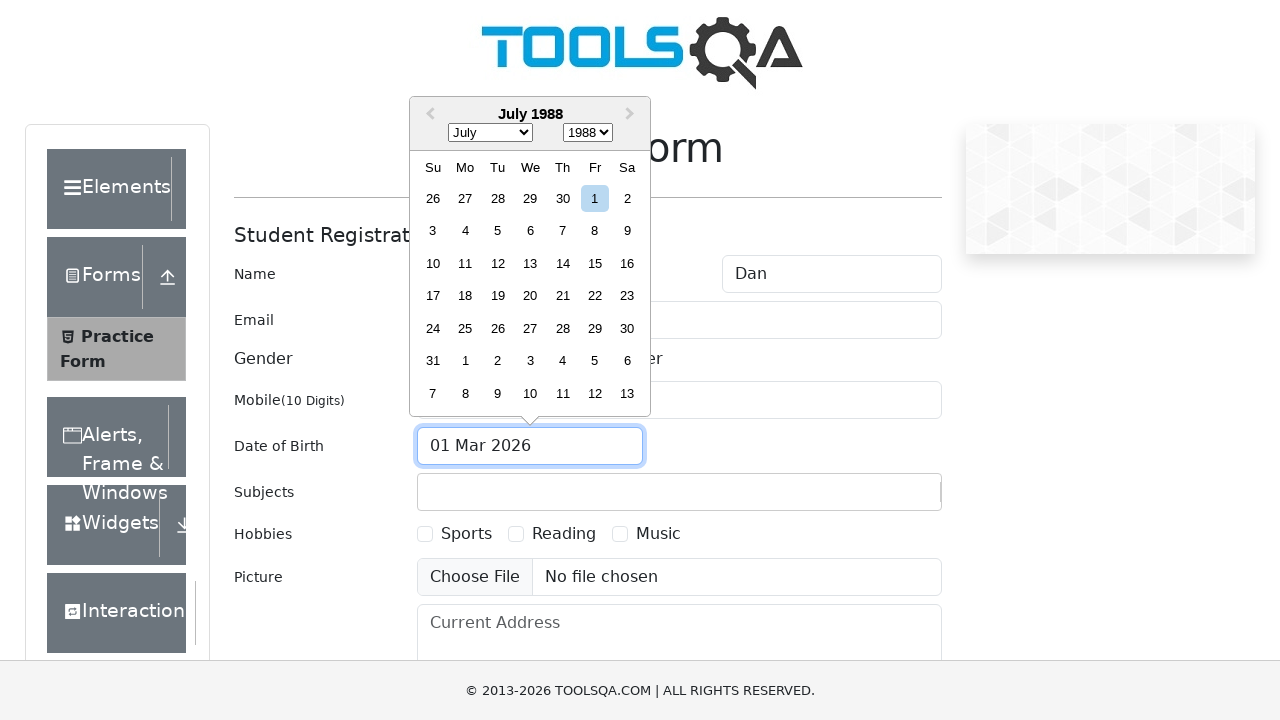

Selected 29th as birth day at (595, 328) on .react-datepicker__day--029:not(.react-datepicker__day--outside-month)
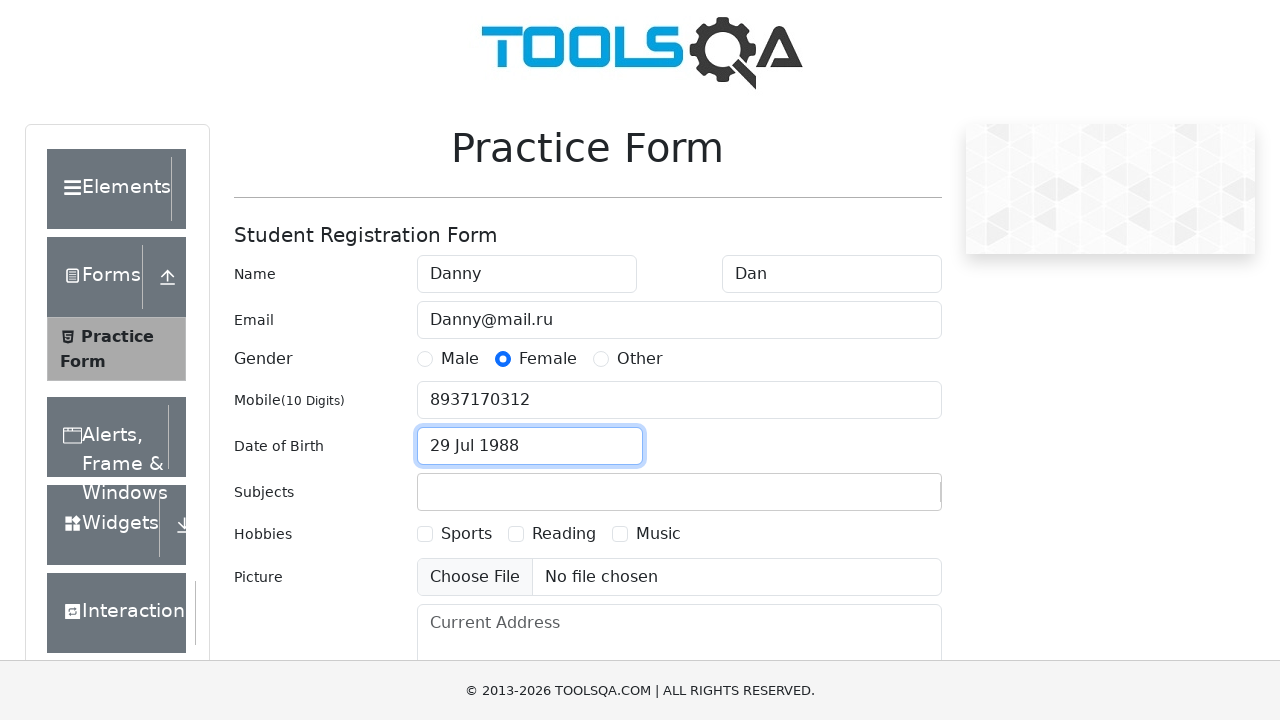

Filled subjects field with 'Computer Science' on #subjectsInput
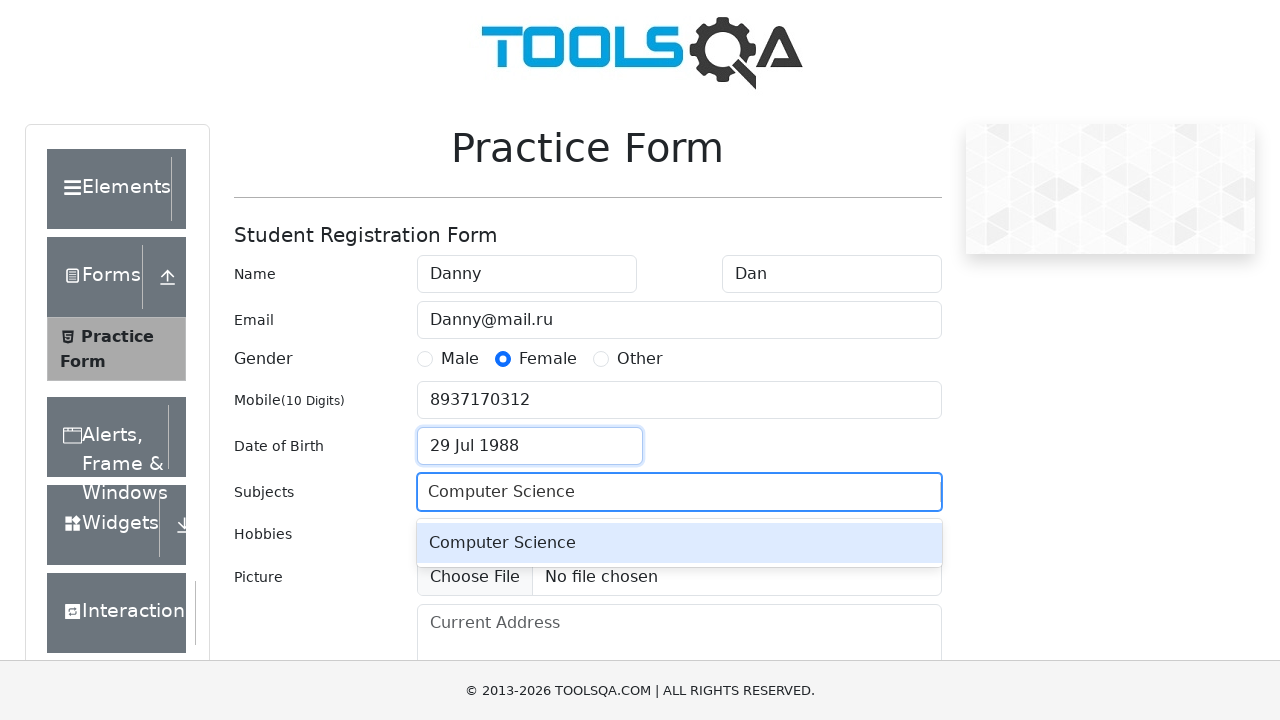

Pressed Enter to confirm subject selection on #subjectsInput
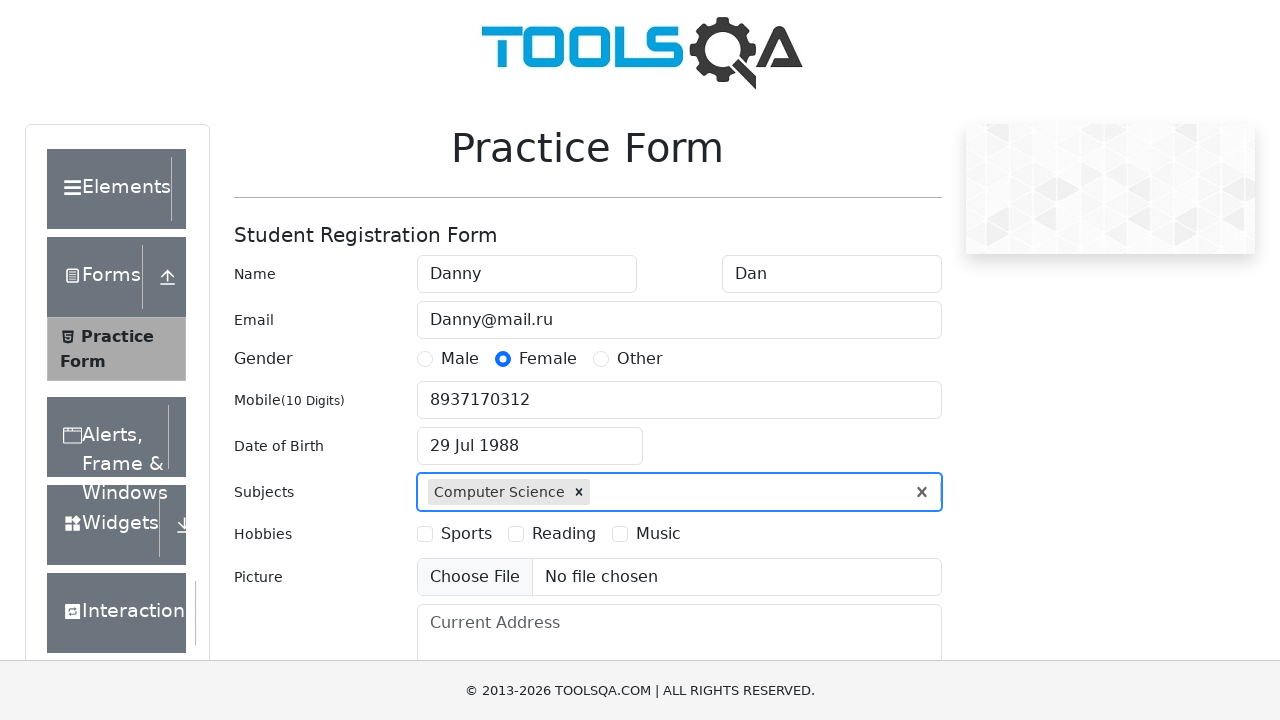

Filled current address field with '123 Test Street' on #currentAddress
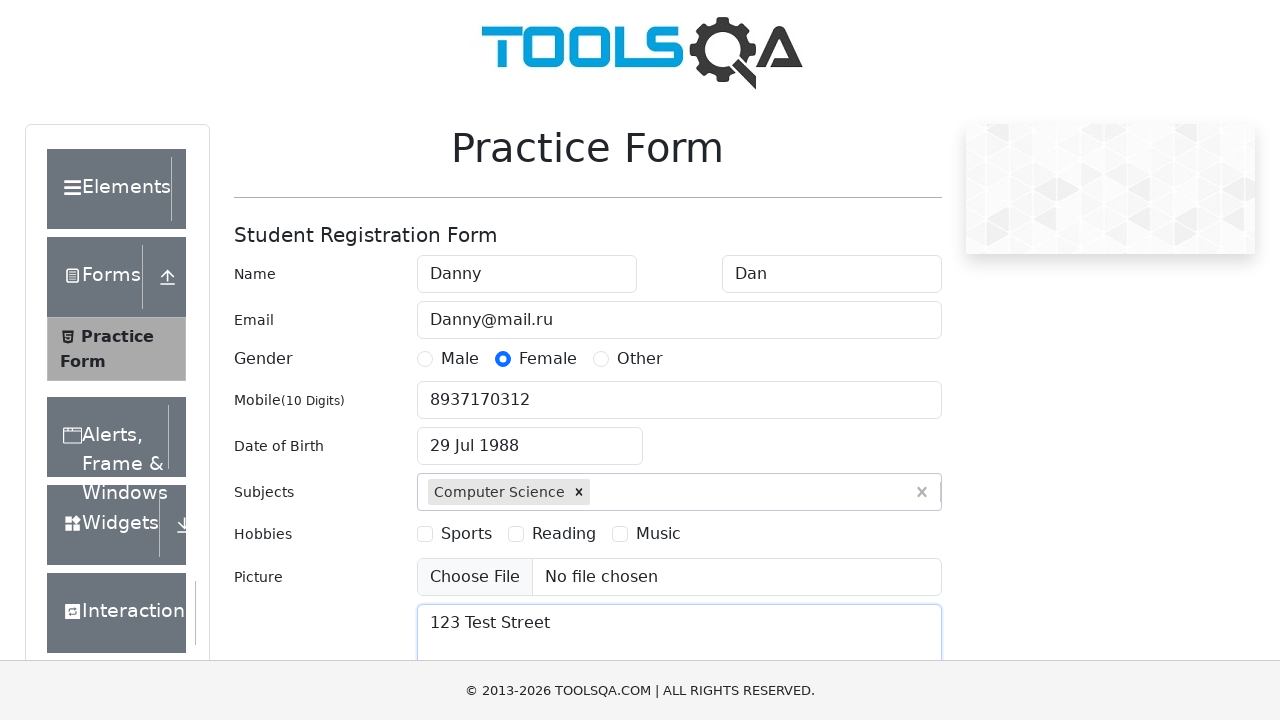

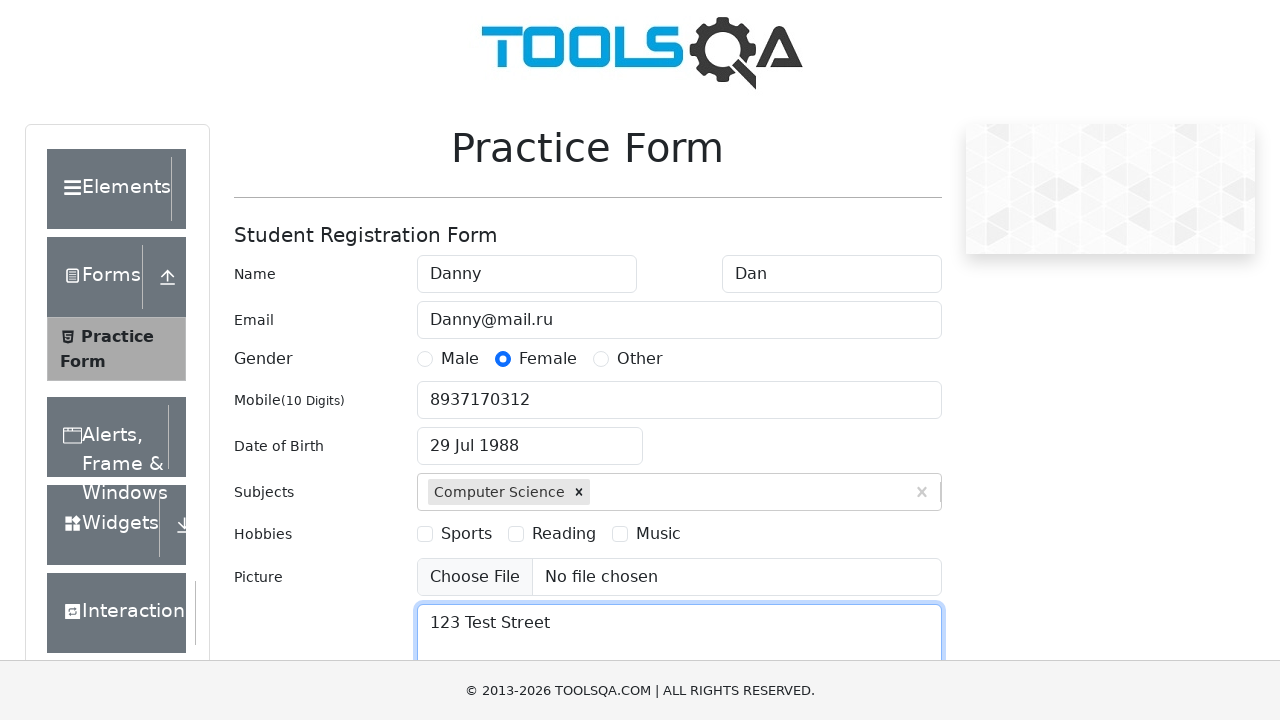